Verifies that the dropdown has Option 2 text by selecting it and confirming selection

Starting URL: https://the-internet.herokuapp.com/dropdown

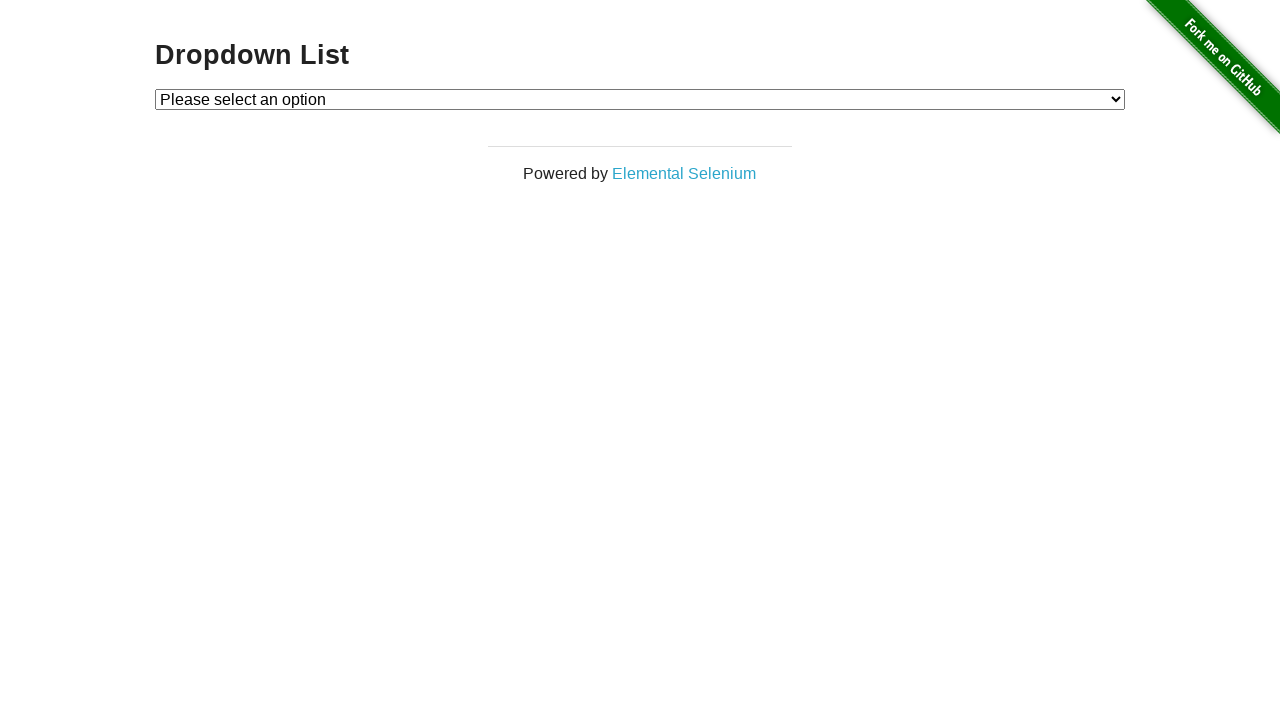

Located dropdown element with id 'dropdown'
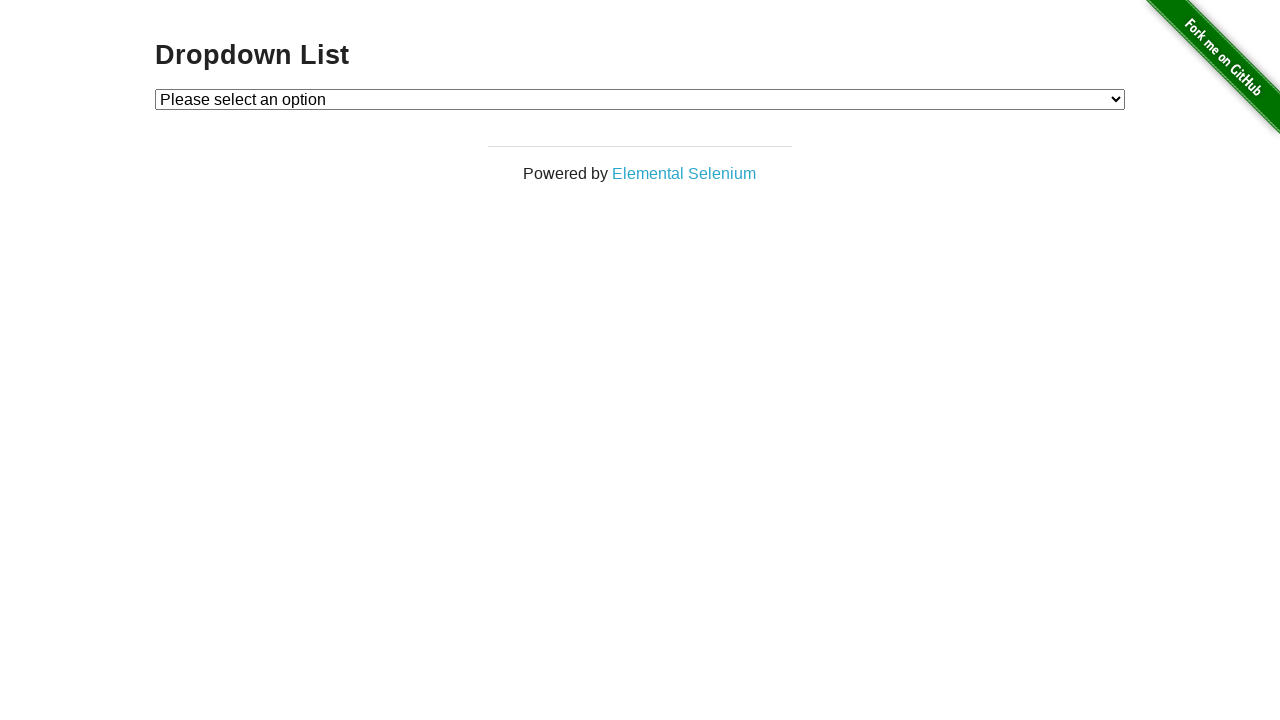

Selected 'Option 2' from dropdown on select#dropdown
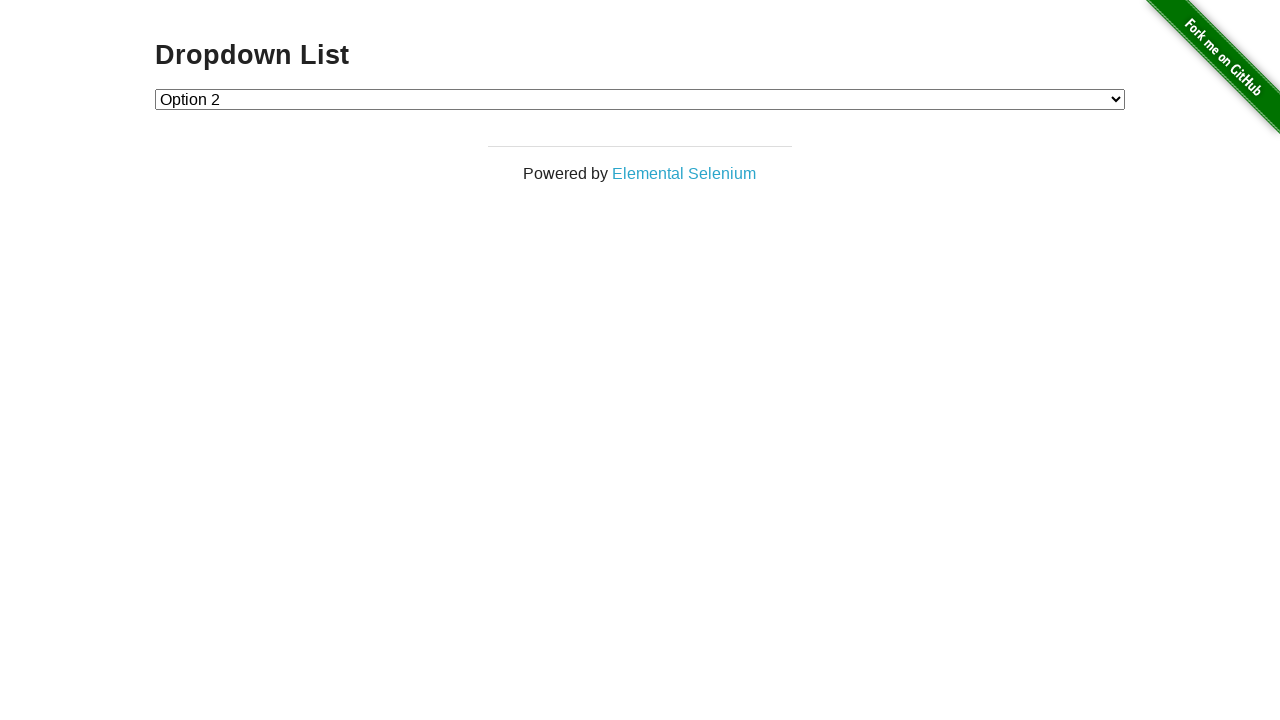

Retrieved text content of selected option
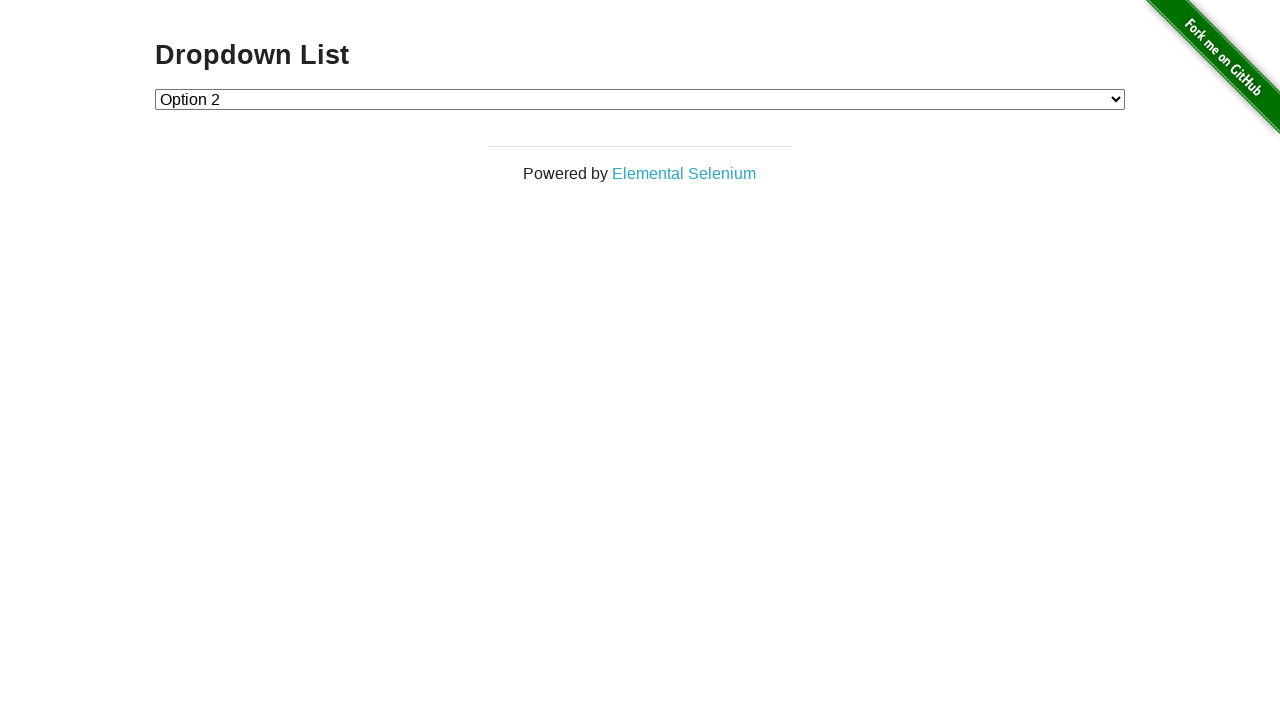

Verified that selected option text equals 'Option 2'
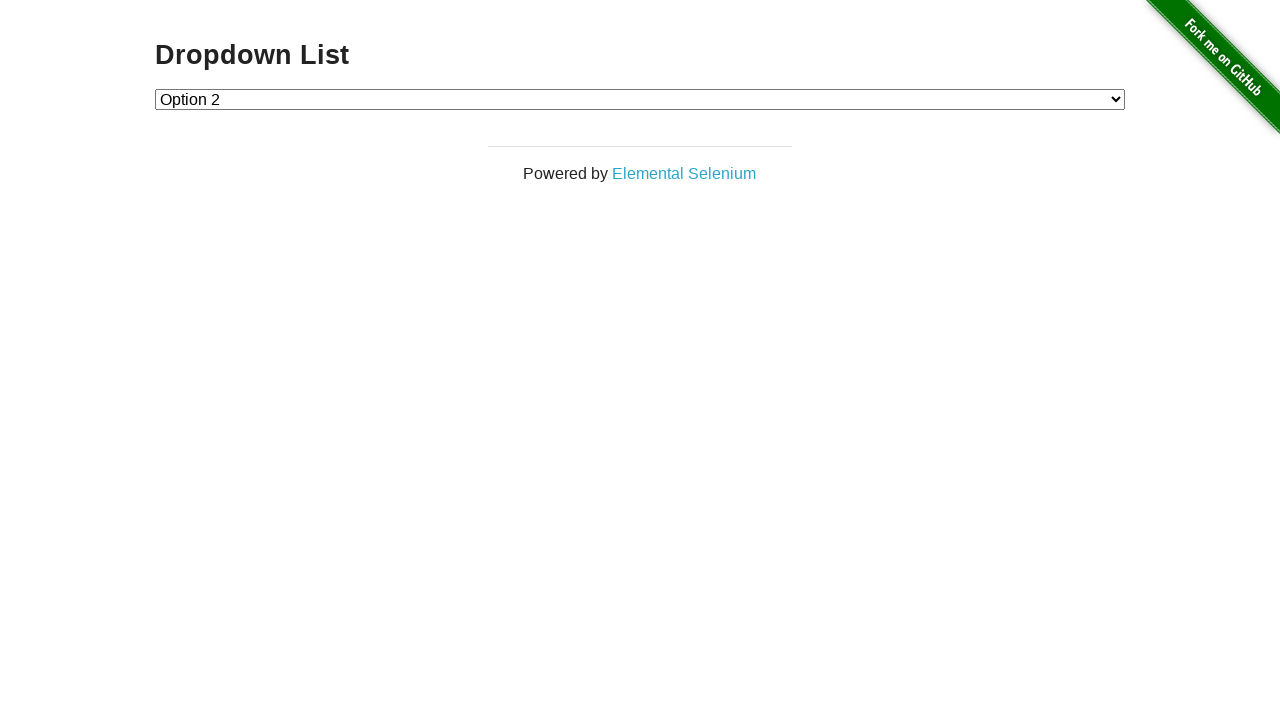

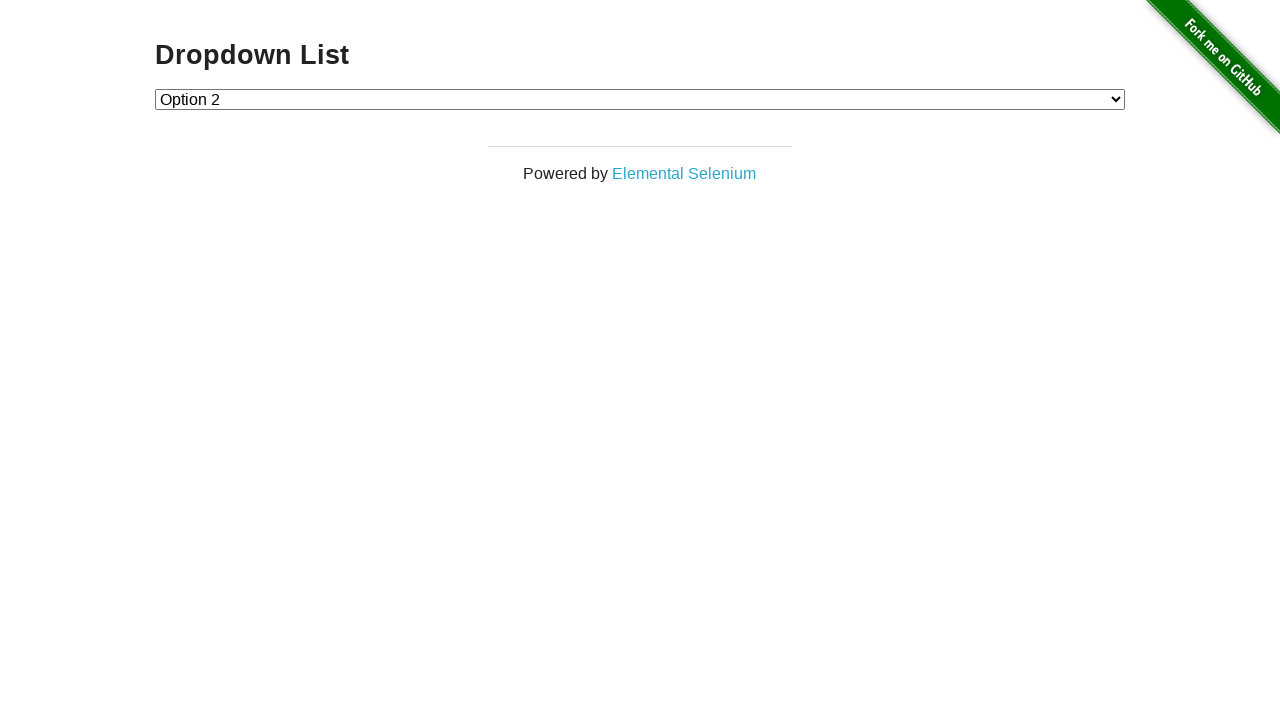